Tests adding a product to cart with a specific quantity and verifying it appears in the cart

Starting URL: https://cms.demo.katalon.com/product/flying-ninja/

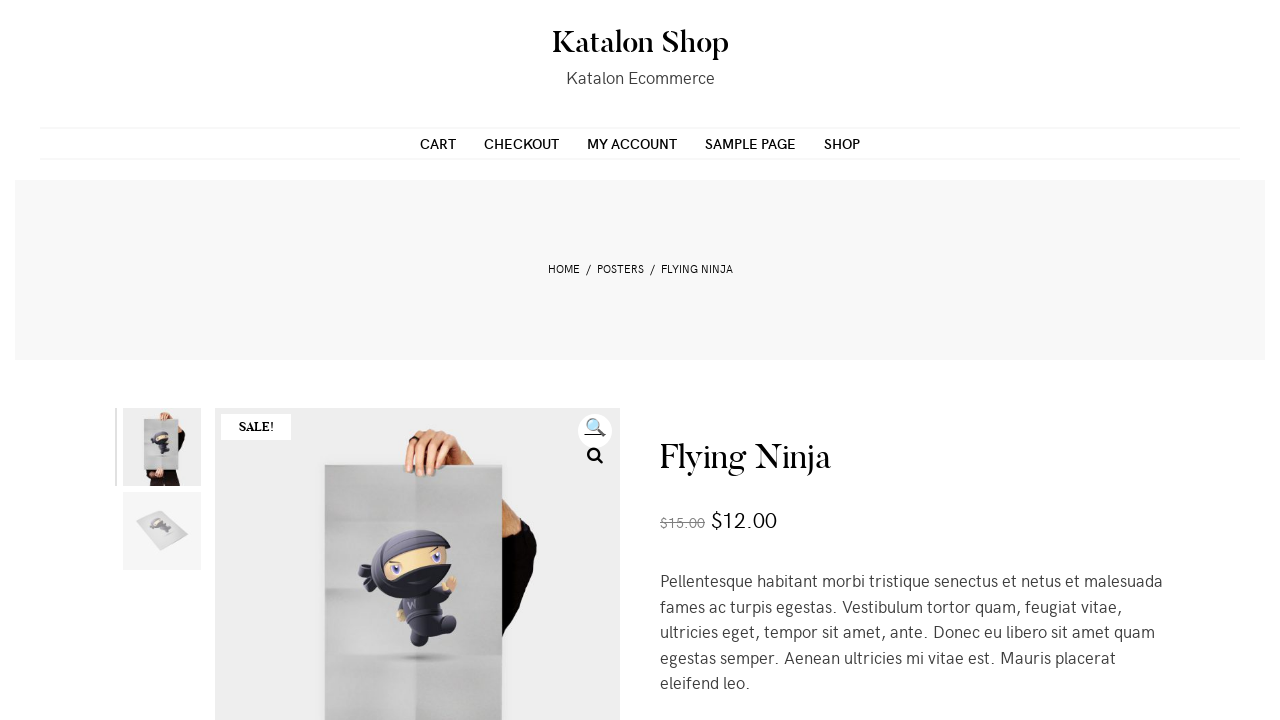

Cleared the quantity input field on input[title='Qty']
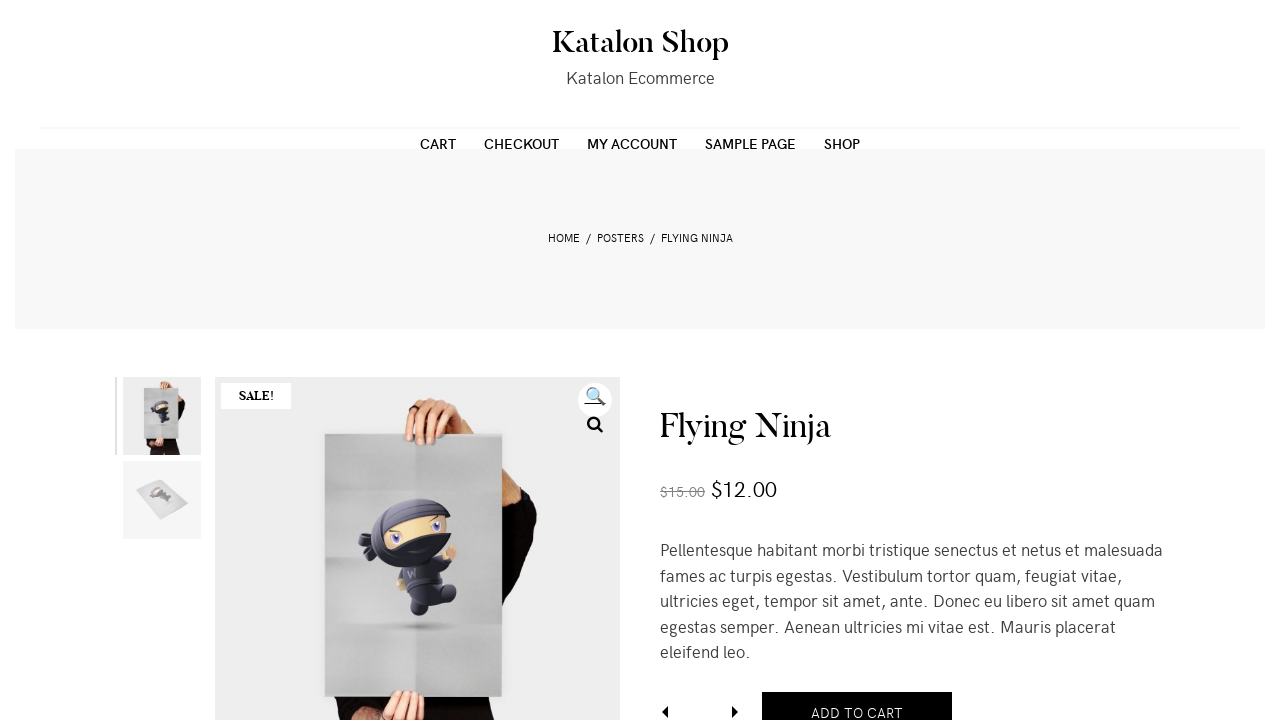

Entered quantity '3' in the quantity field on input[title='Qty']
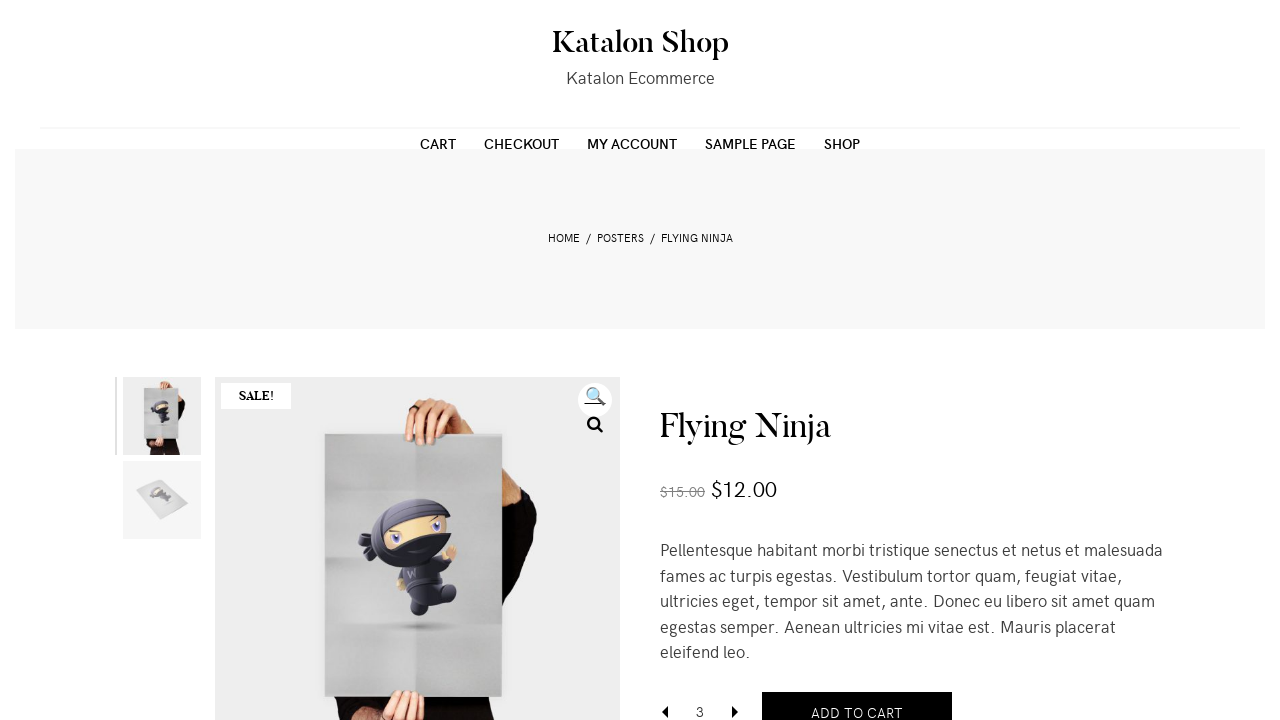

Clicked the 'Add to cart' button at (857, 699) on button[name='add-to-cart']
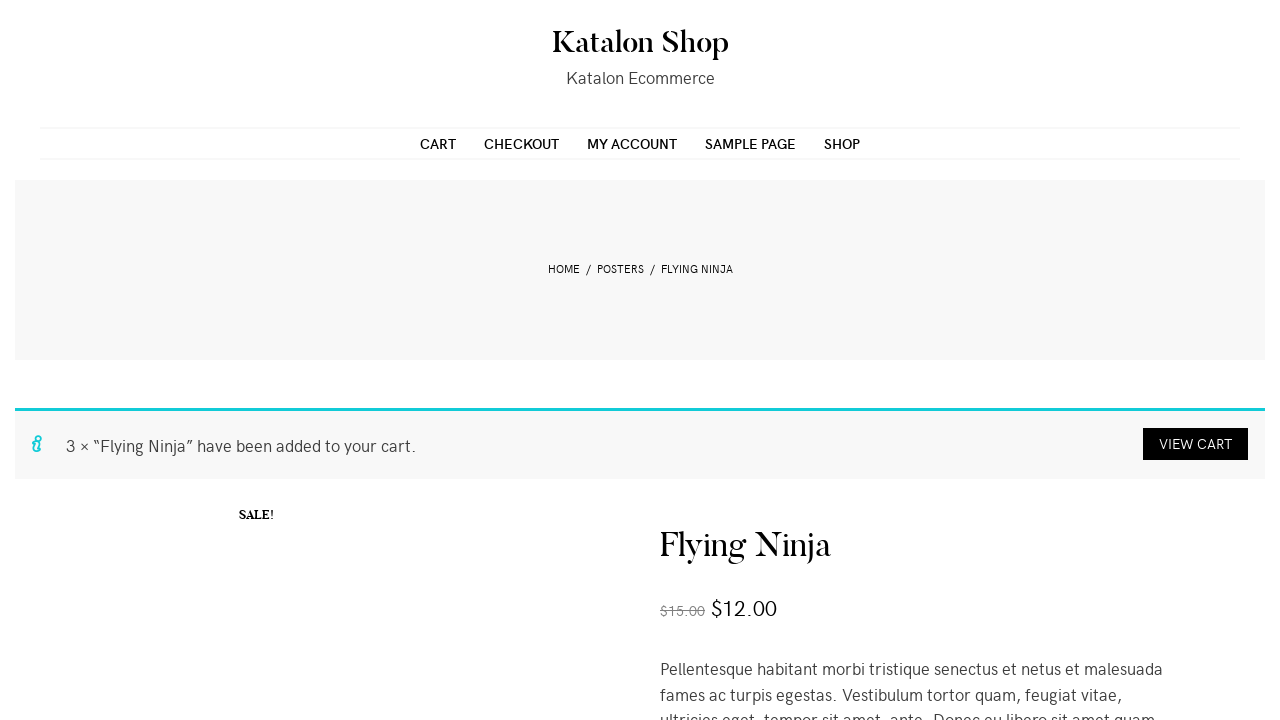

Clicked the cart link in the success message at (1196, 444) on a[tabindex='1']
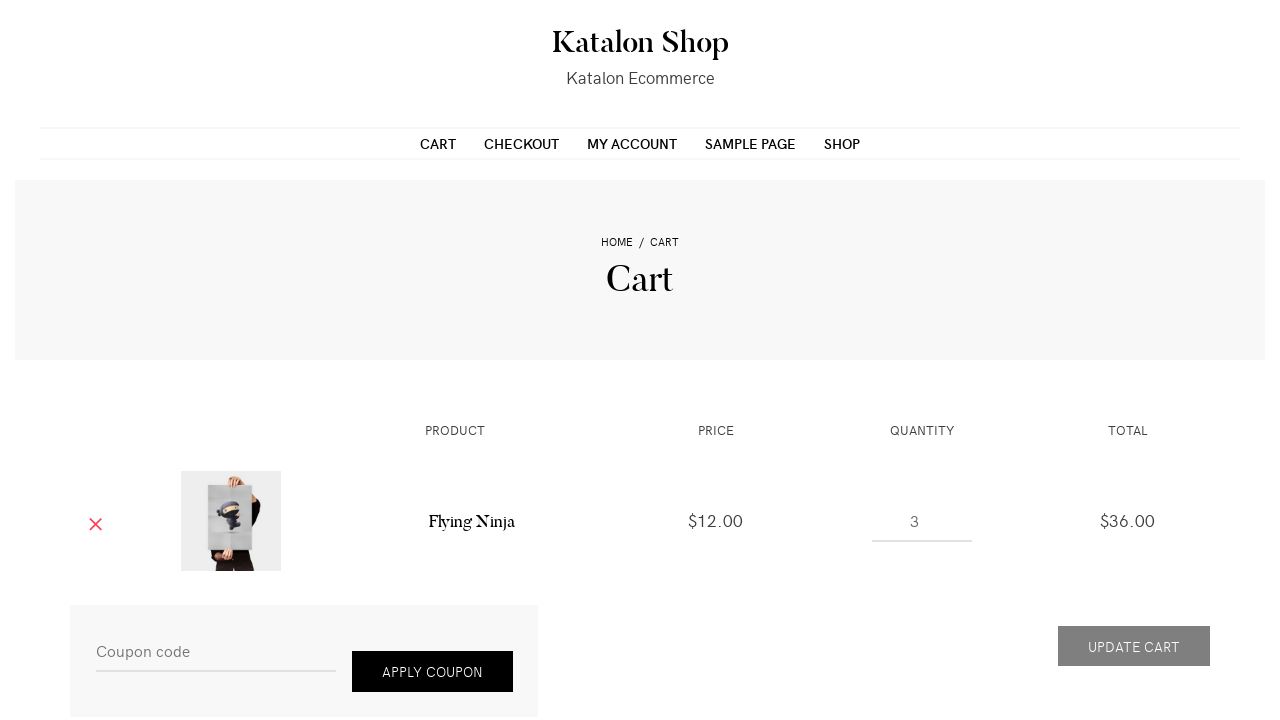

Cart page loaded and product name element is visible
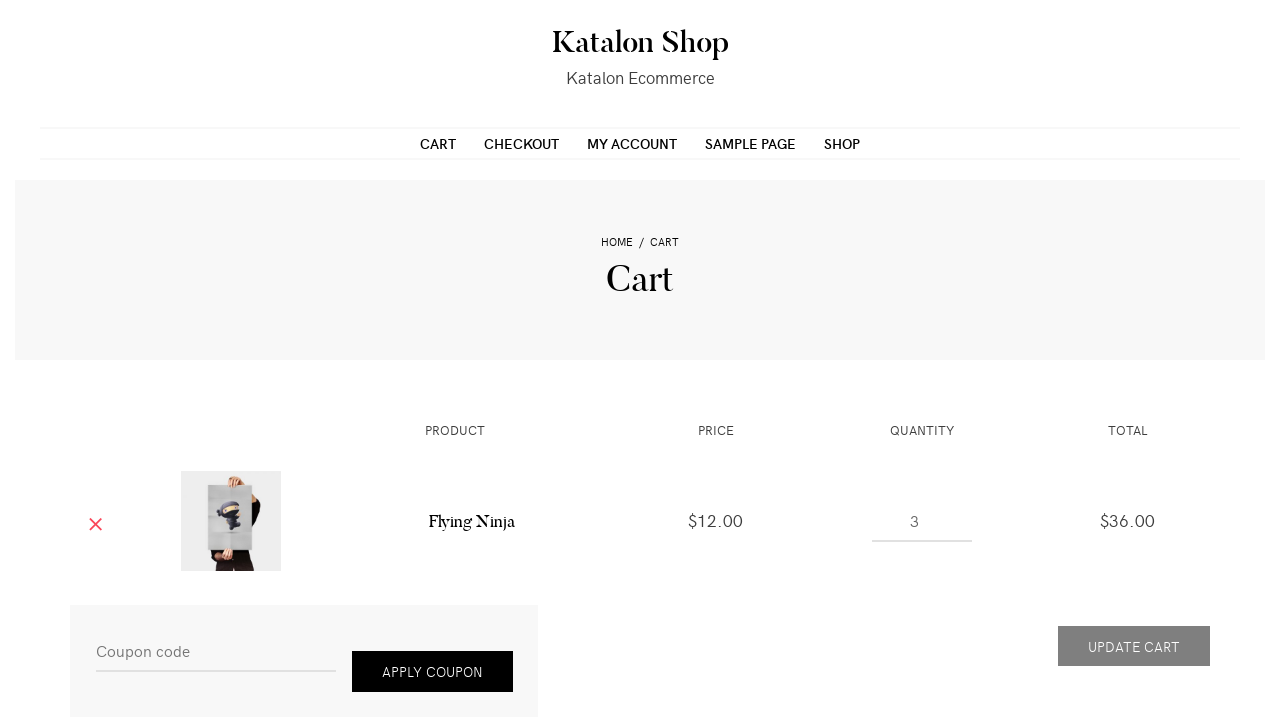

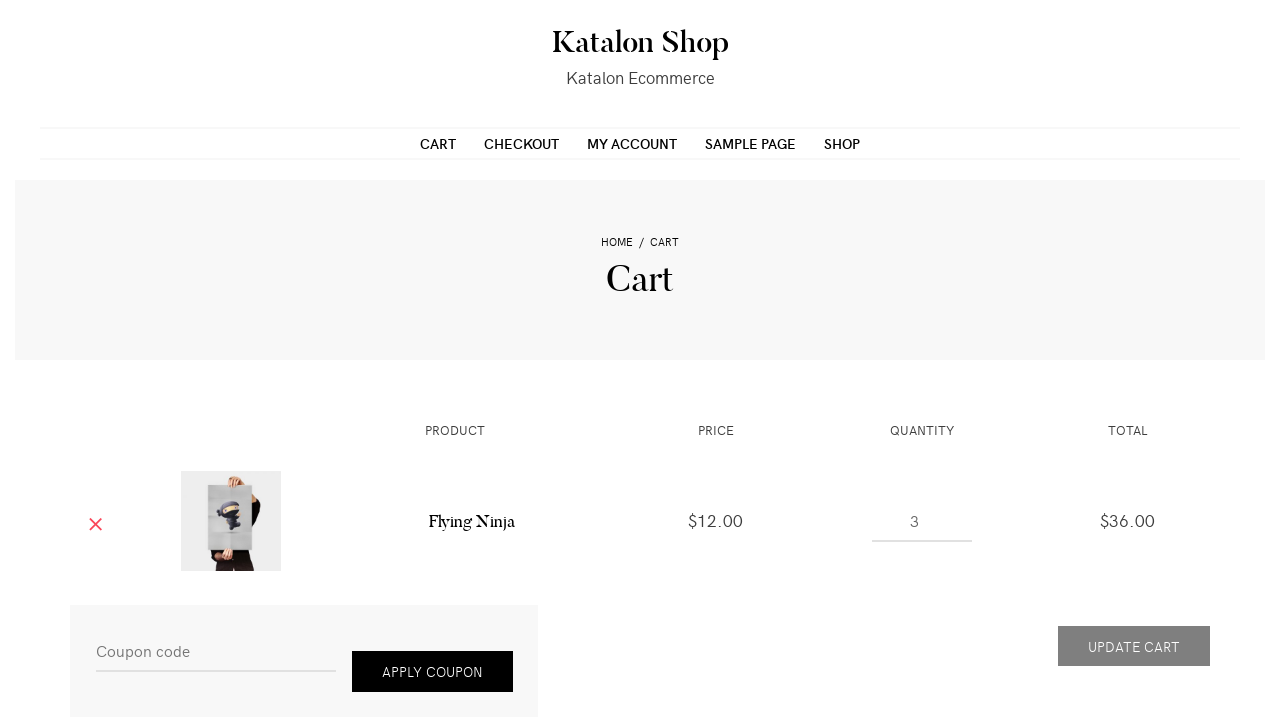